Tests a registration form by filling in first name, last name, address fields, clearing the first name, and selecting a gender radio button on a demo automation testing site.

Starting URL: https://demo.automationtesting.in/Register.html

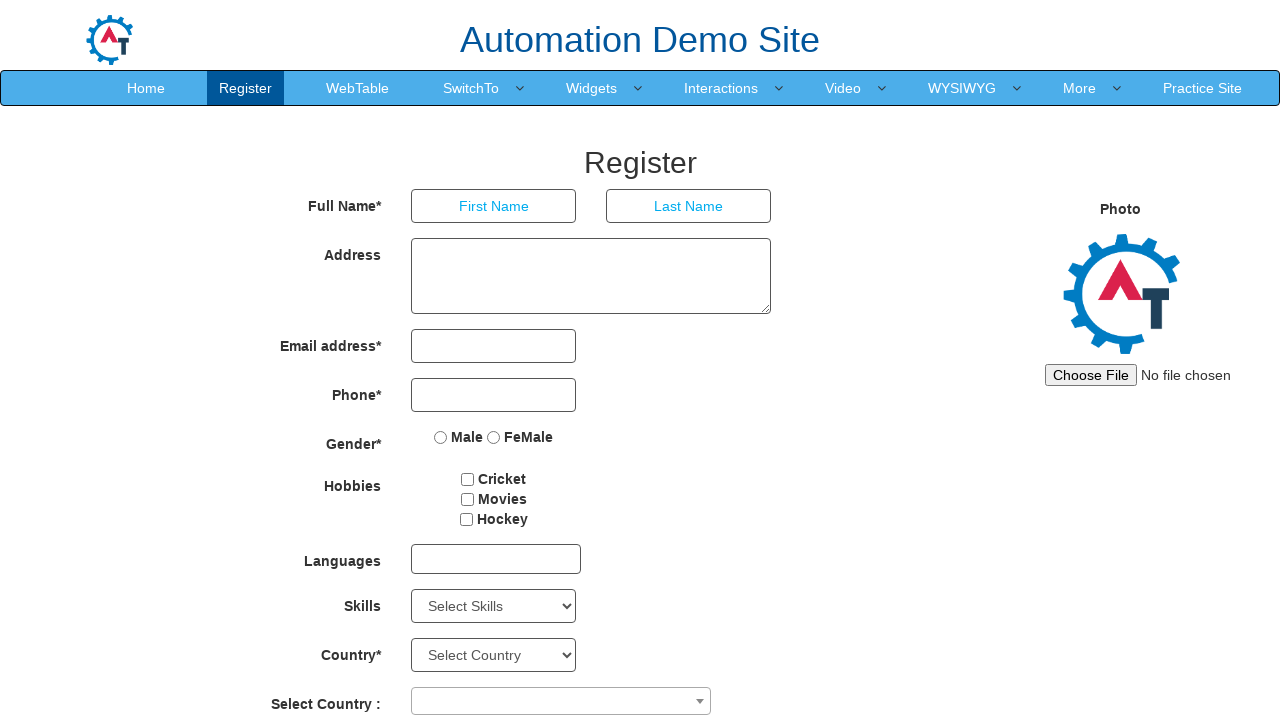

Filled first name field with 'Test' on input[placeholder='First Name']
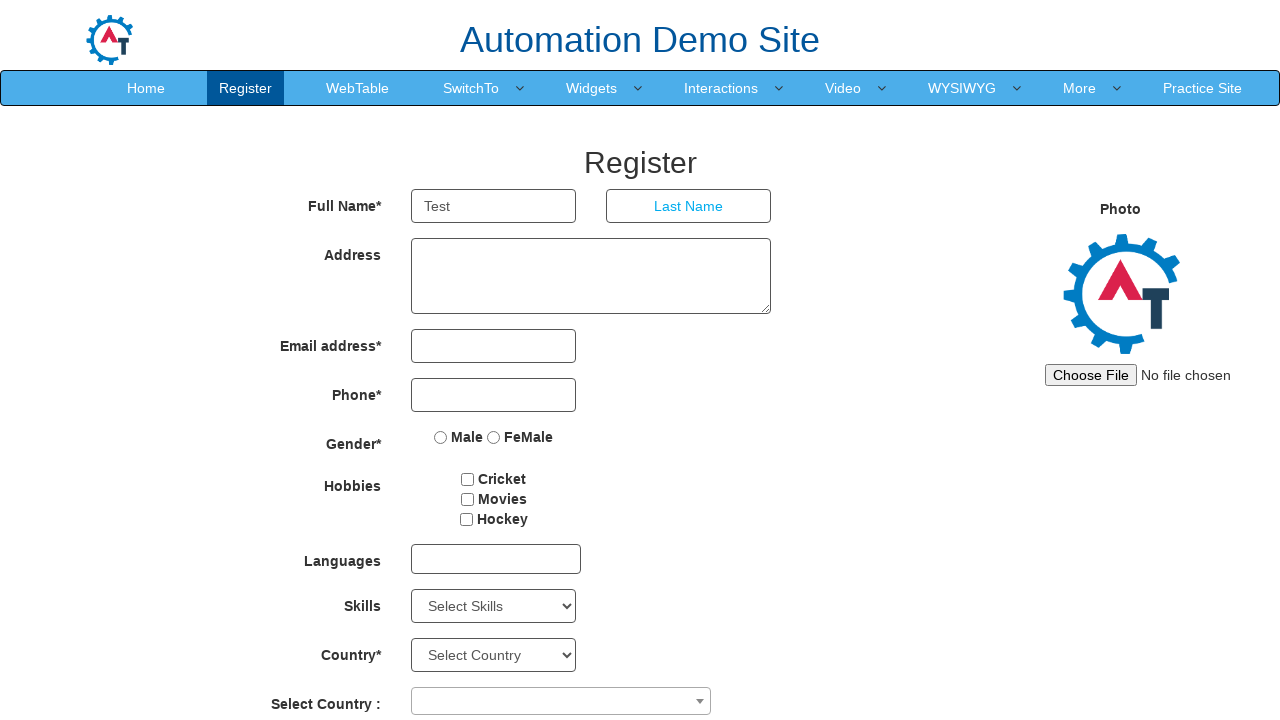

Filled last name field with 'Java' on input[placeholder='Last Name']
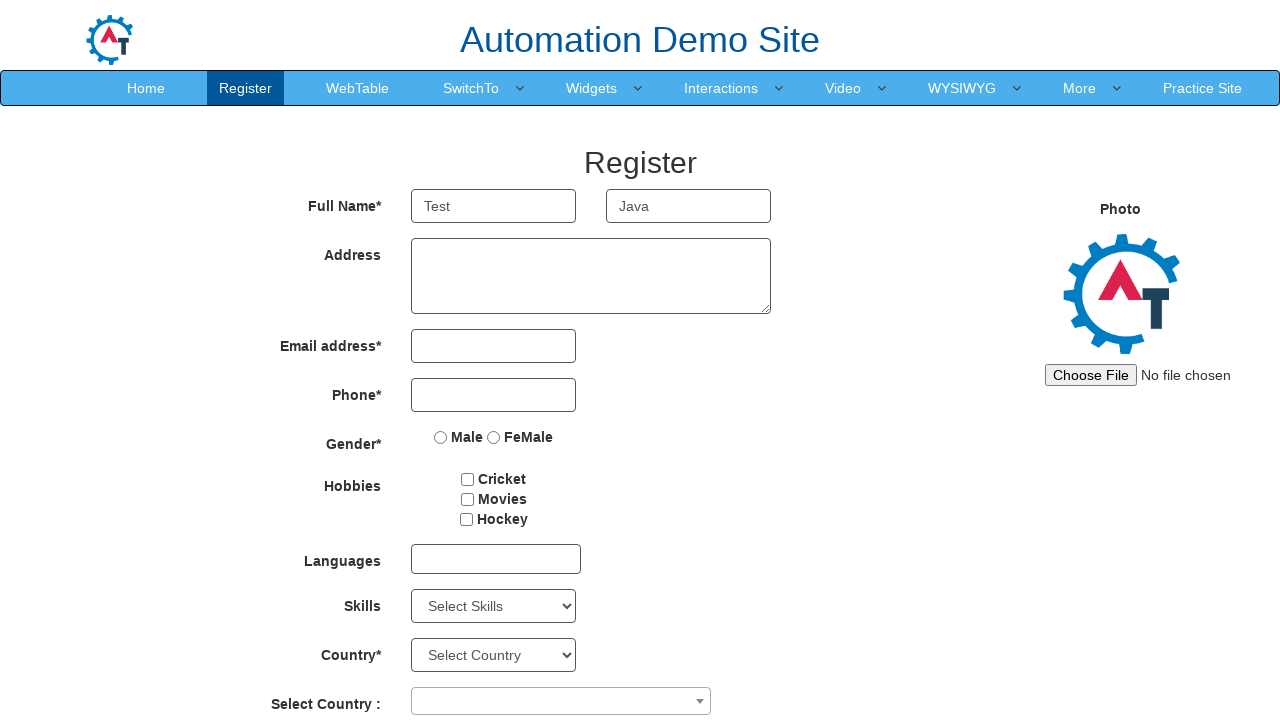

Filled address field with 'Chennai' on textarea[ng-model='Adress']
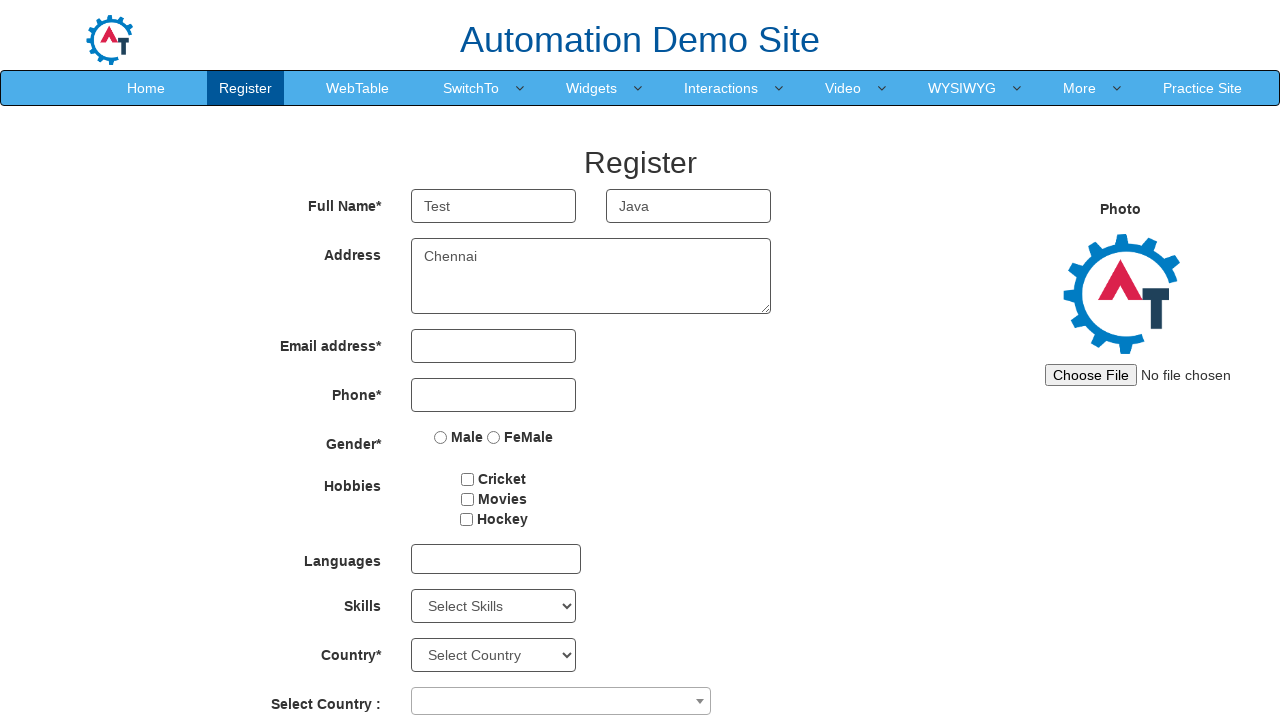

Cleared first name field on input[placeholder='First Name']
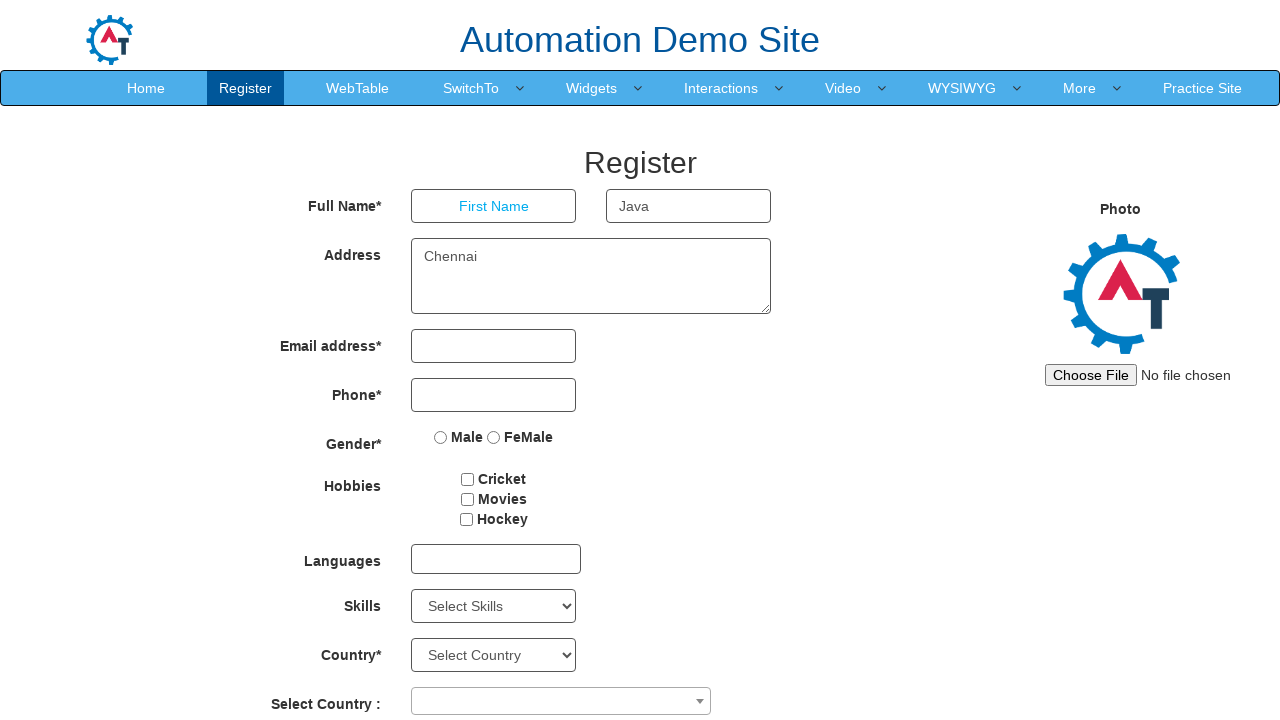

Selected Male gender radio button at (441, 437) on input[value='Male']
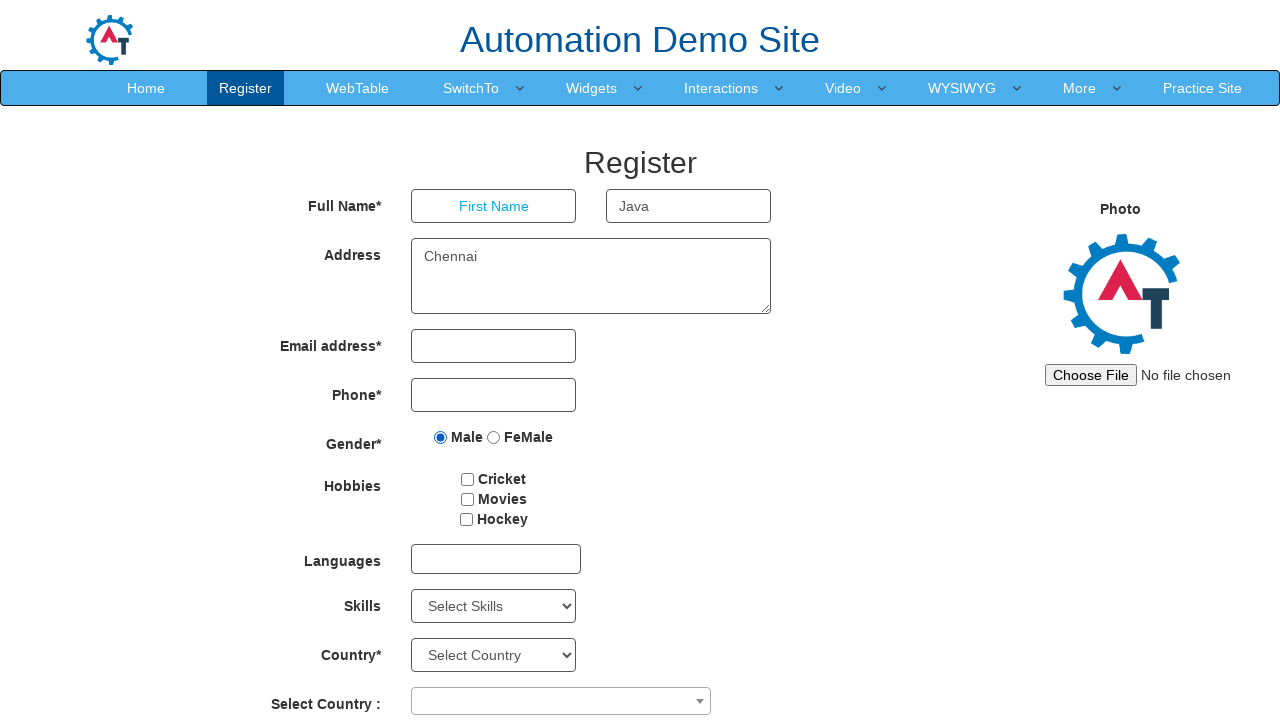

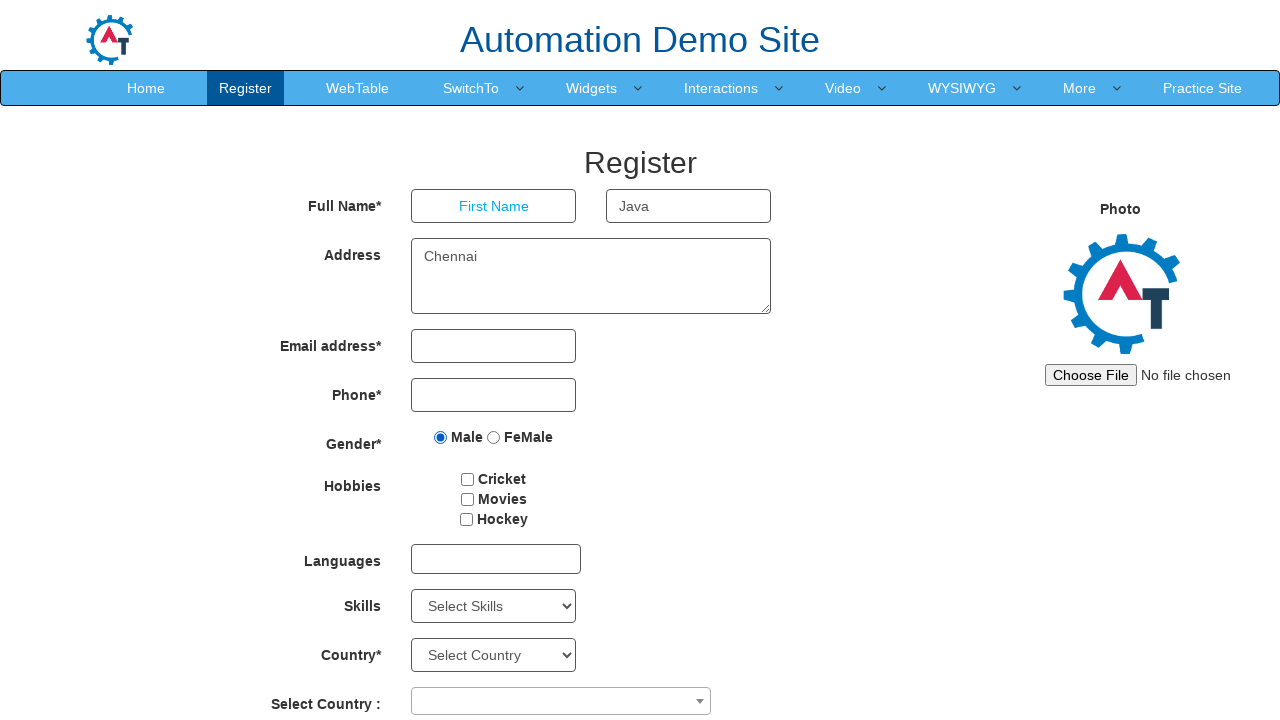